Tests sorting transactions by clicking the "Sum" column header and verifying the table updates

Starting URL: https://webix.com/demos/bank-app/#!/top/transactions

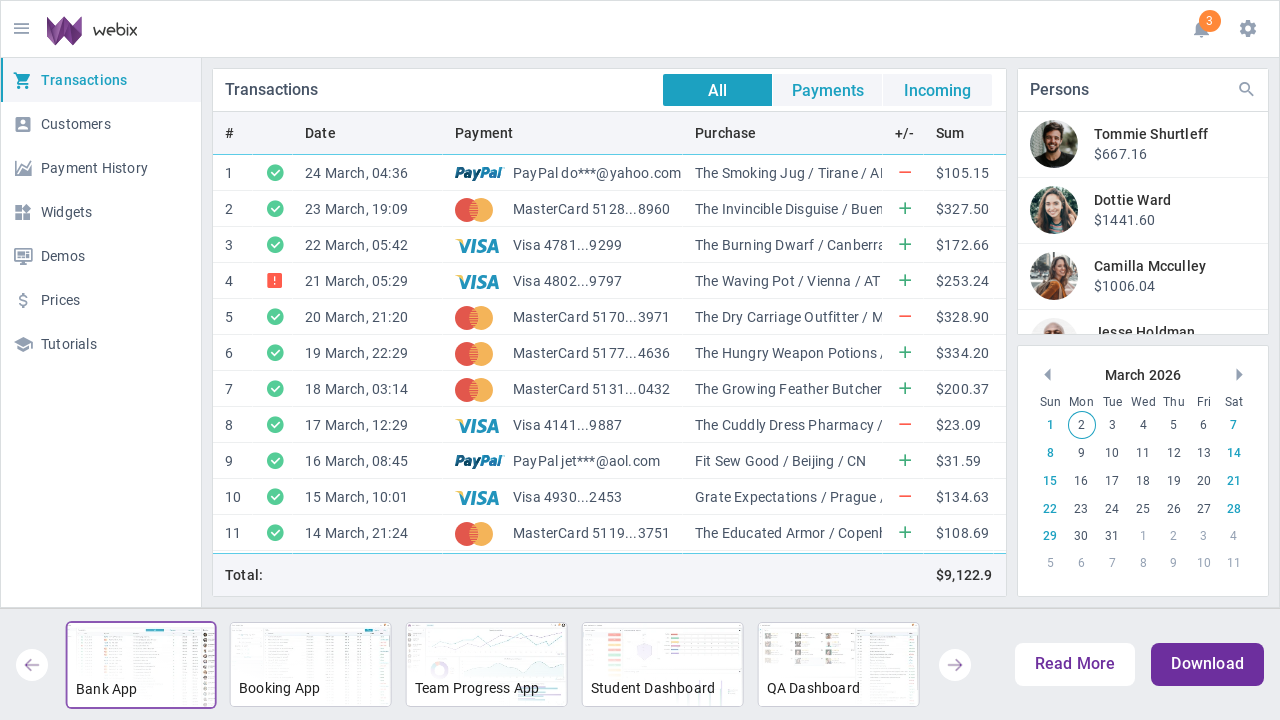

Waited for datatable to be visible
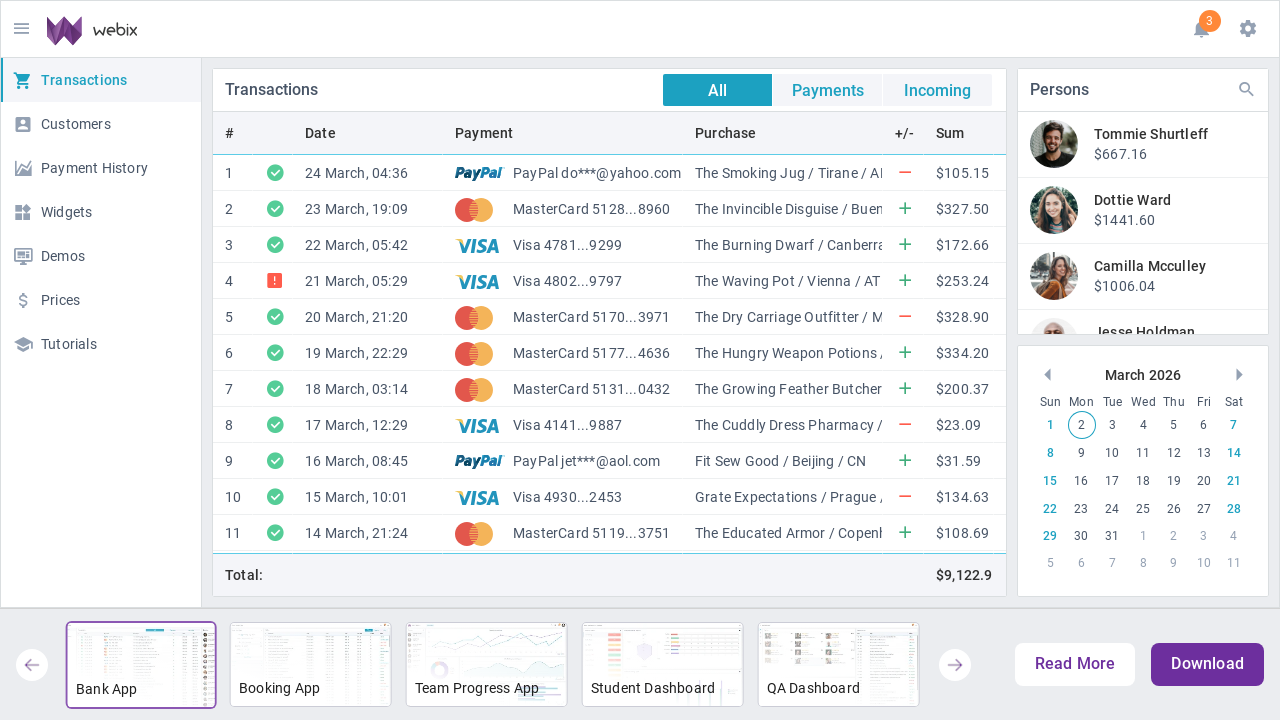

Clicked the Sum column header to sort transactions at (959, 134) on xpath=//div[contains(@class, "webix_hcell") and text()="Sum"]
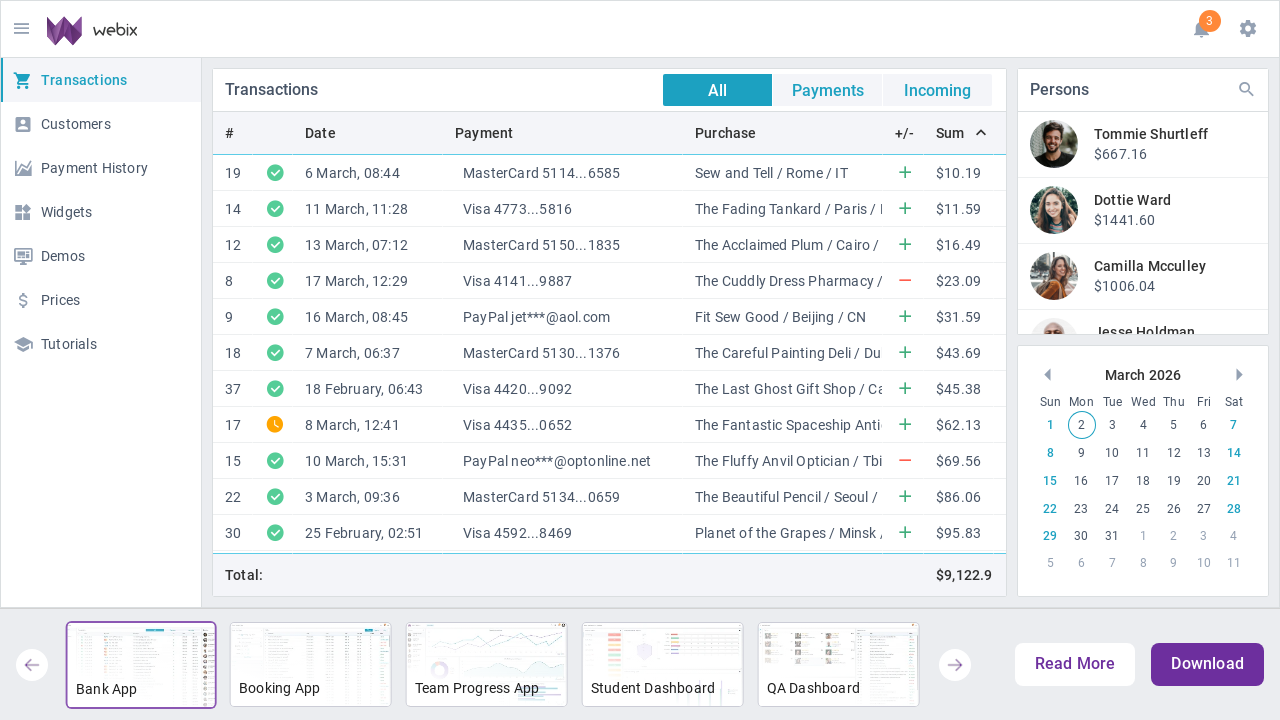

Waited for datatable to update after sorting
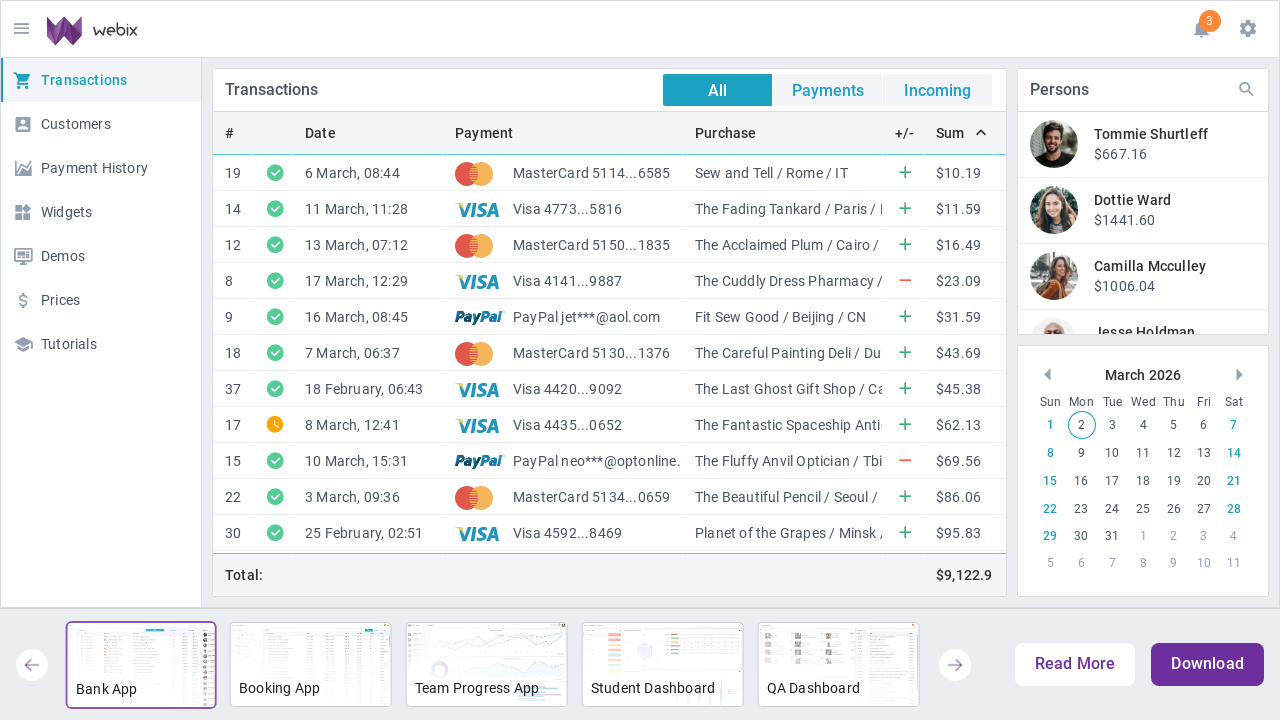

Verified first amount cell is visible after sorting by Sum
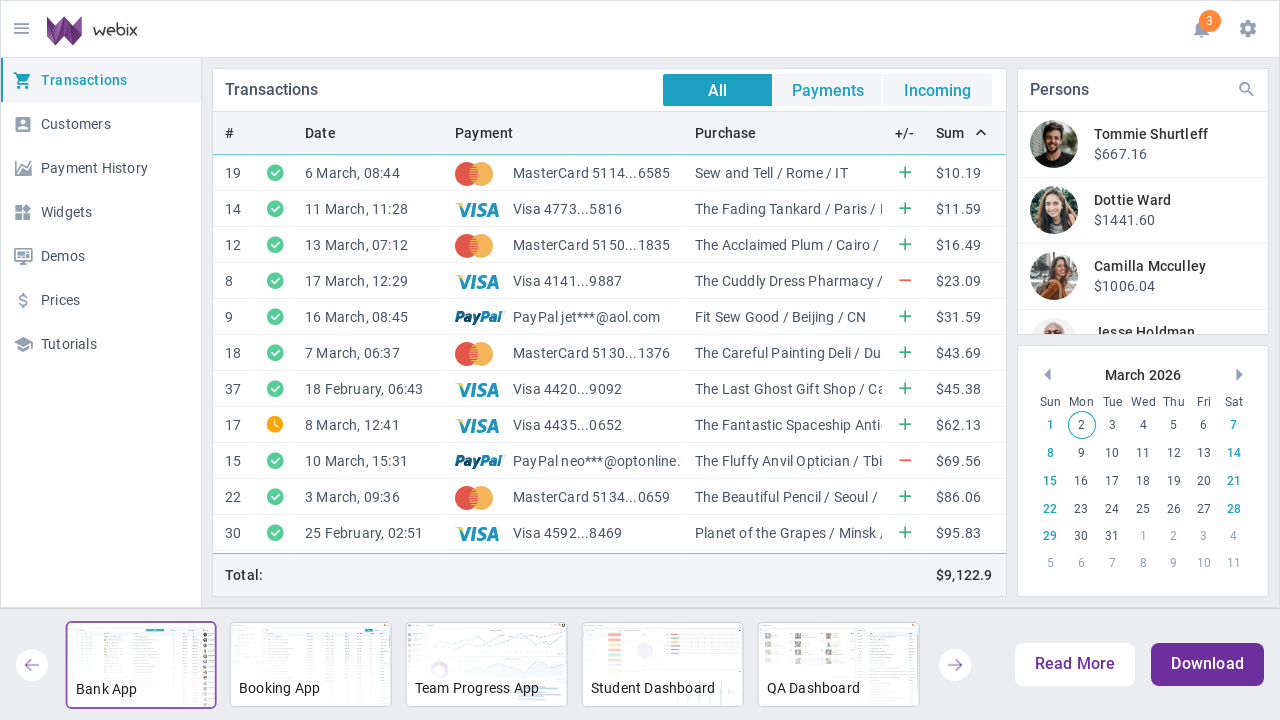

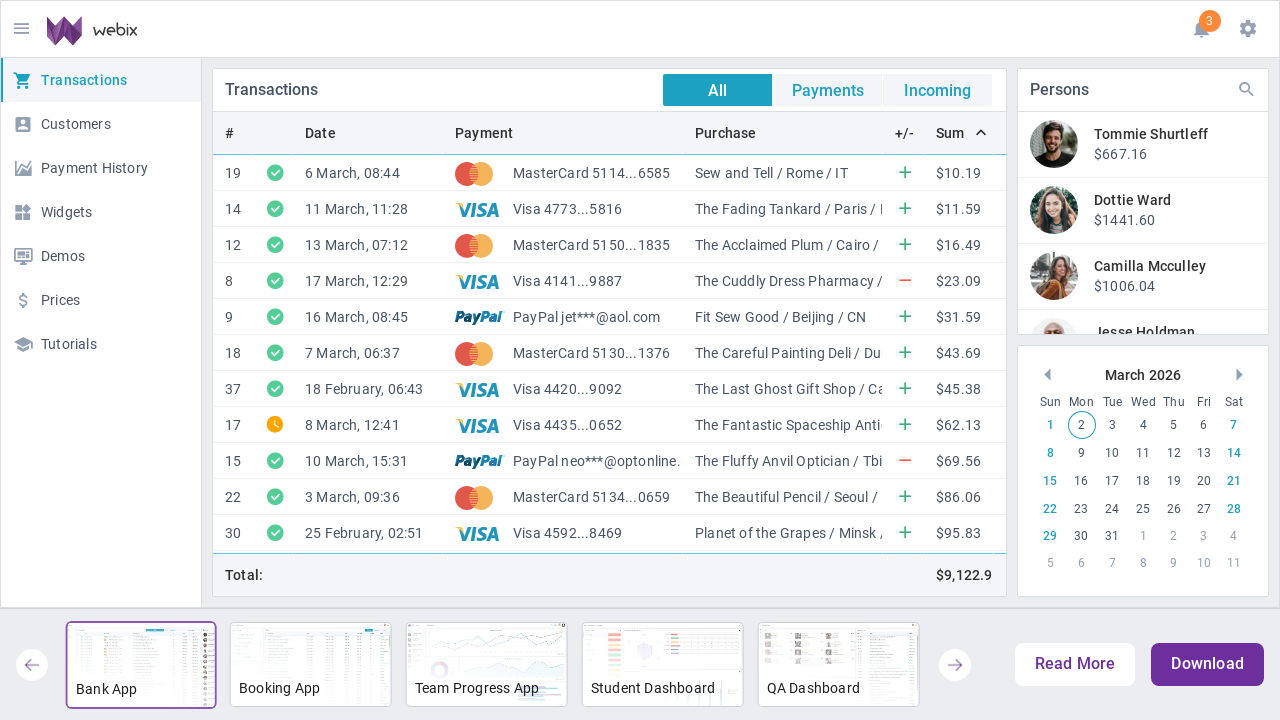